Tests checkbox selection by finding and clicking only the "Fainting Spells" checkbox among multiple checkboxes

Starting URL: https://automationfc.github.io/multiple-fields/

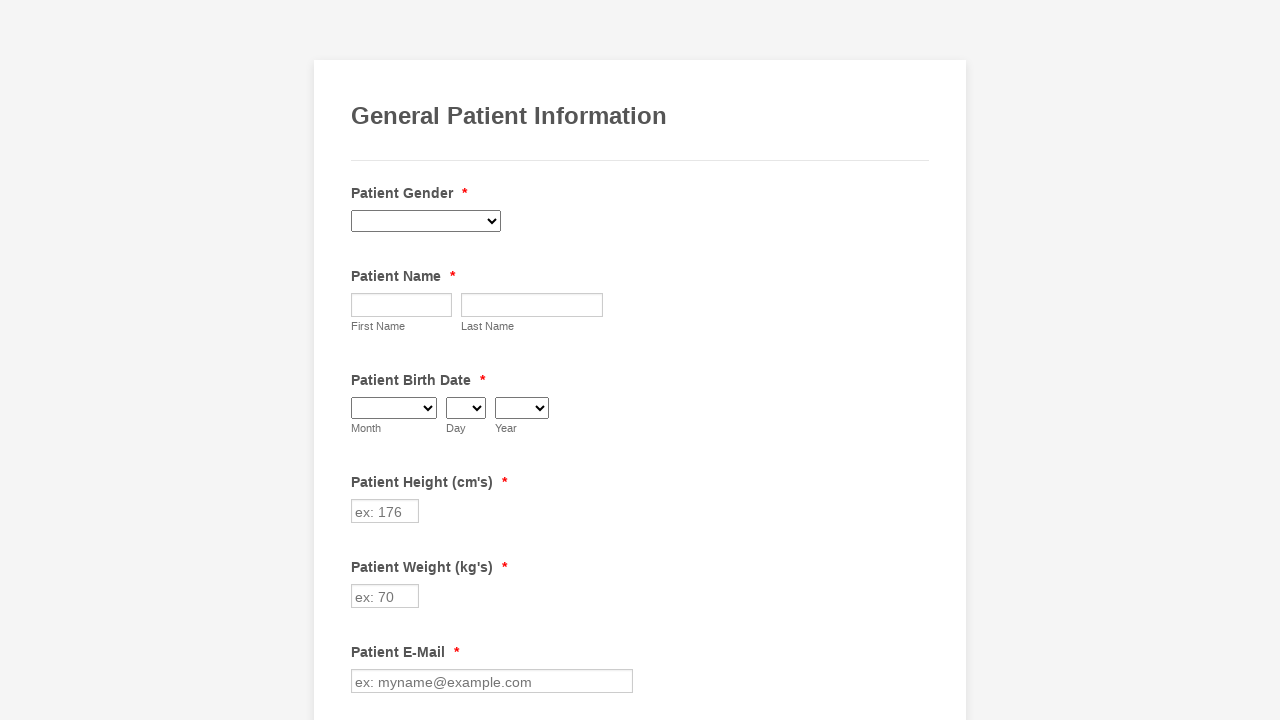

Navigated to multiple fields test page
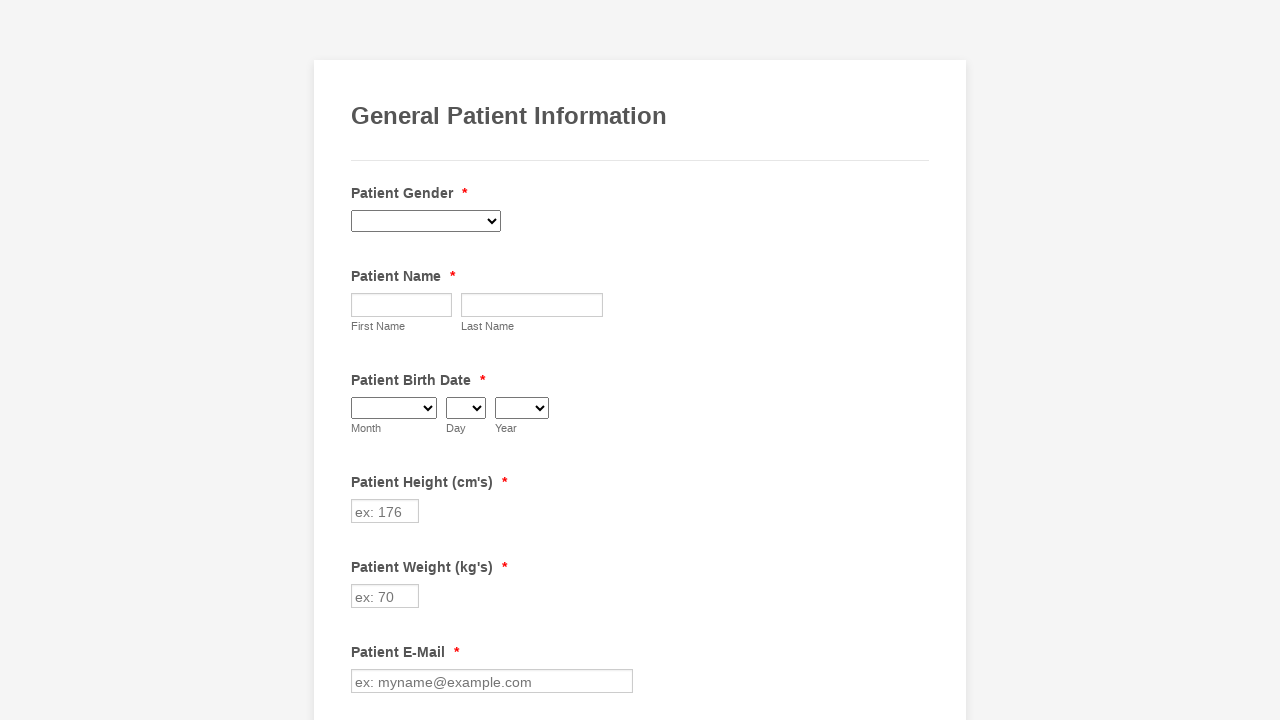

Located all checkboxes in the form
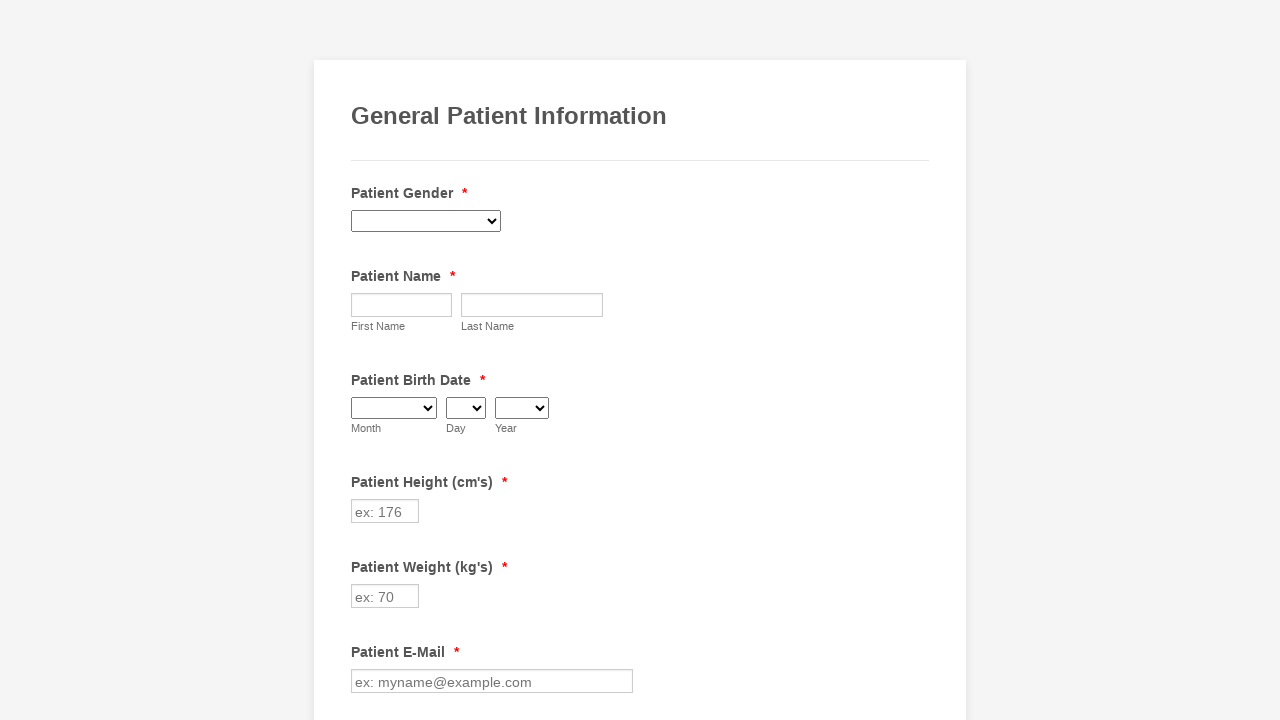

Clicked 'Fainting Spells' checkbox at (362, 360) on xpath=//div[@class='form-single-column']//input[@type='checkbox'] >> nth=8
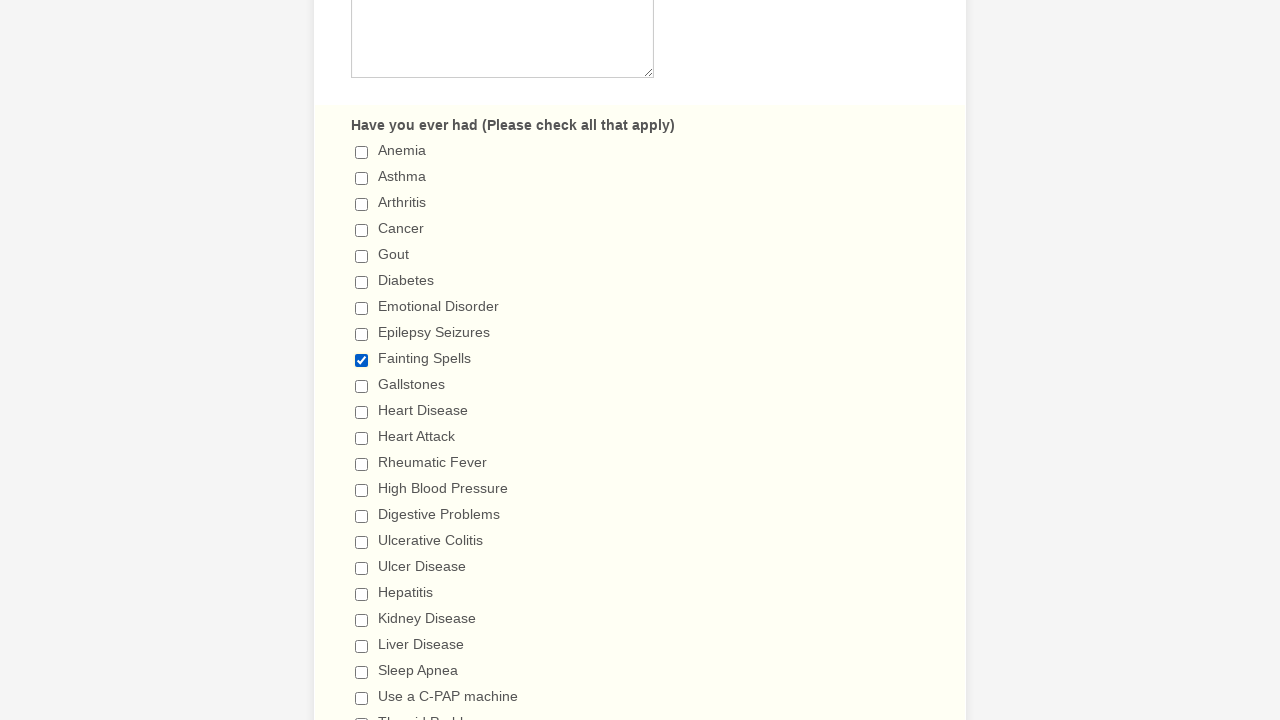

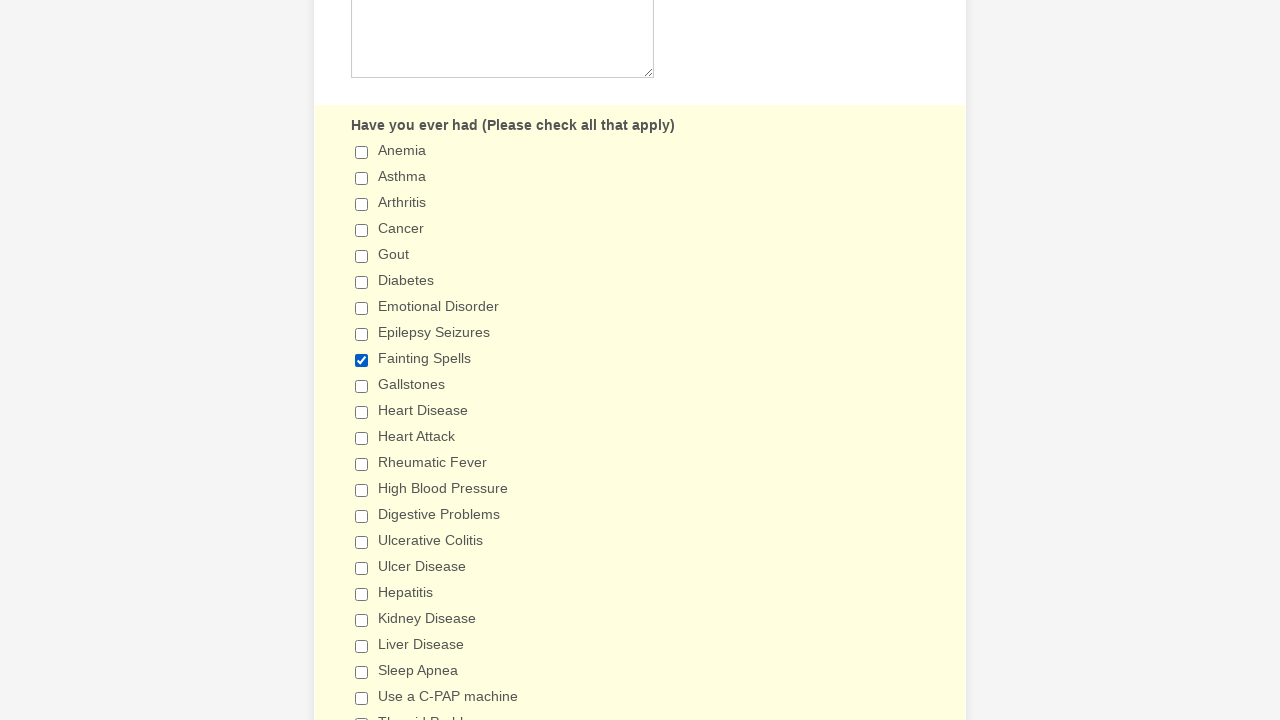